Tests that todo data persists after page reload

Starting URL: https://demo.playwright.dev/todomvc

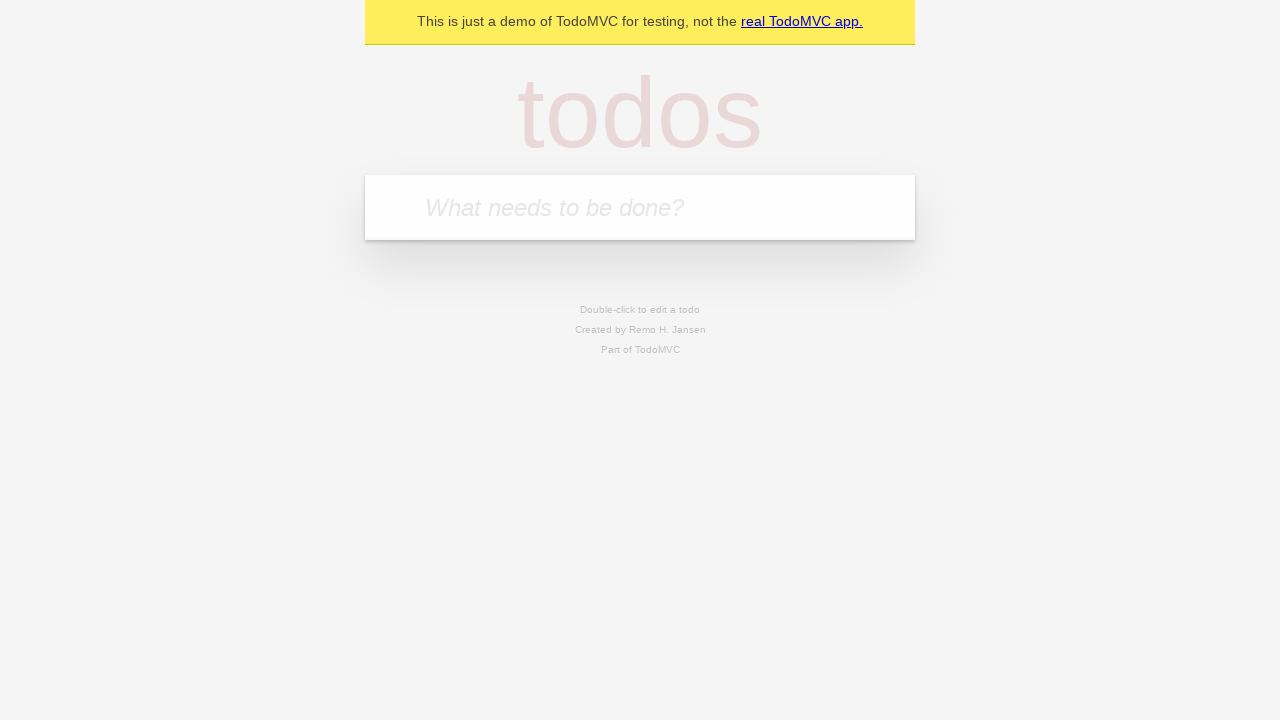

Filled new todo input with 'buy some cheese' on .new-todo
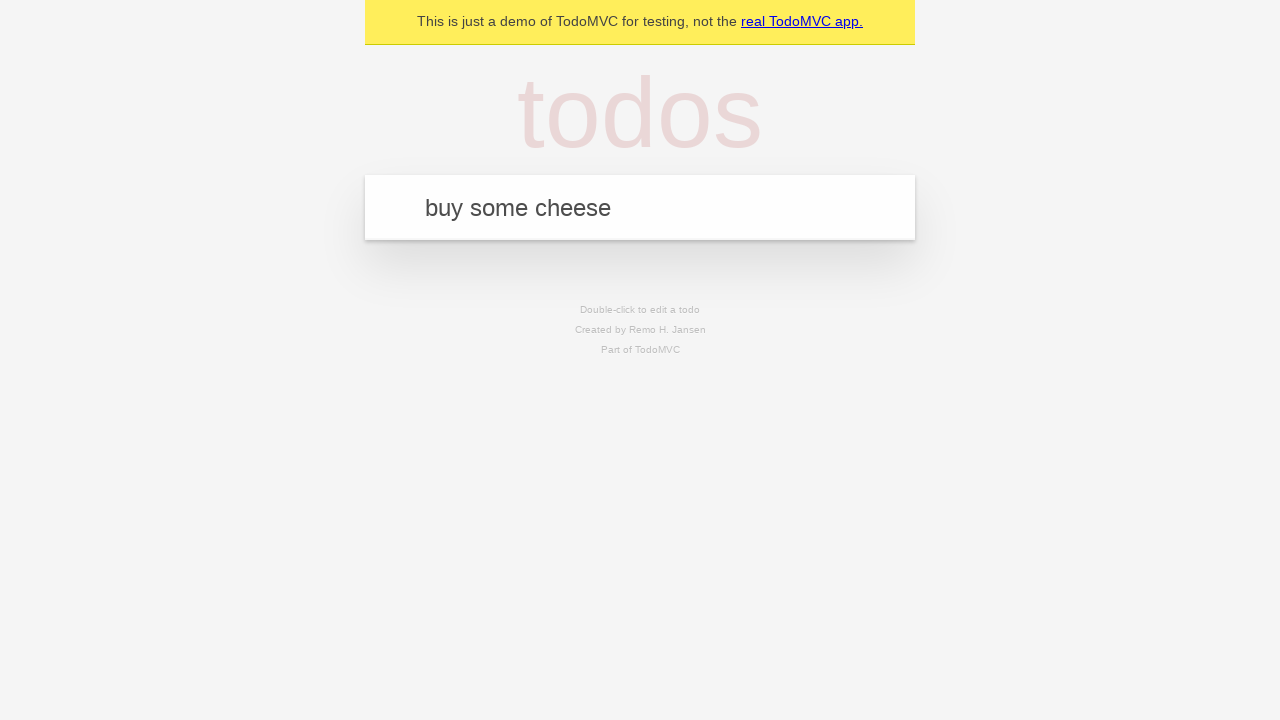

Pressed Enter to create first todo on .new-todo
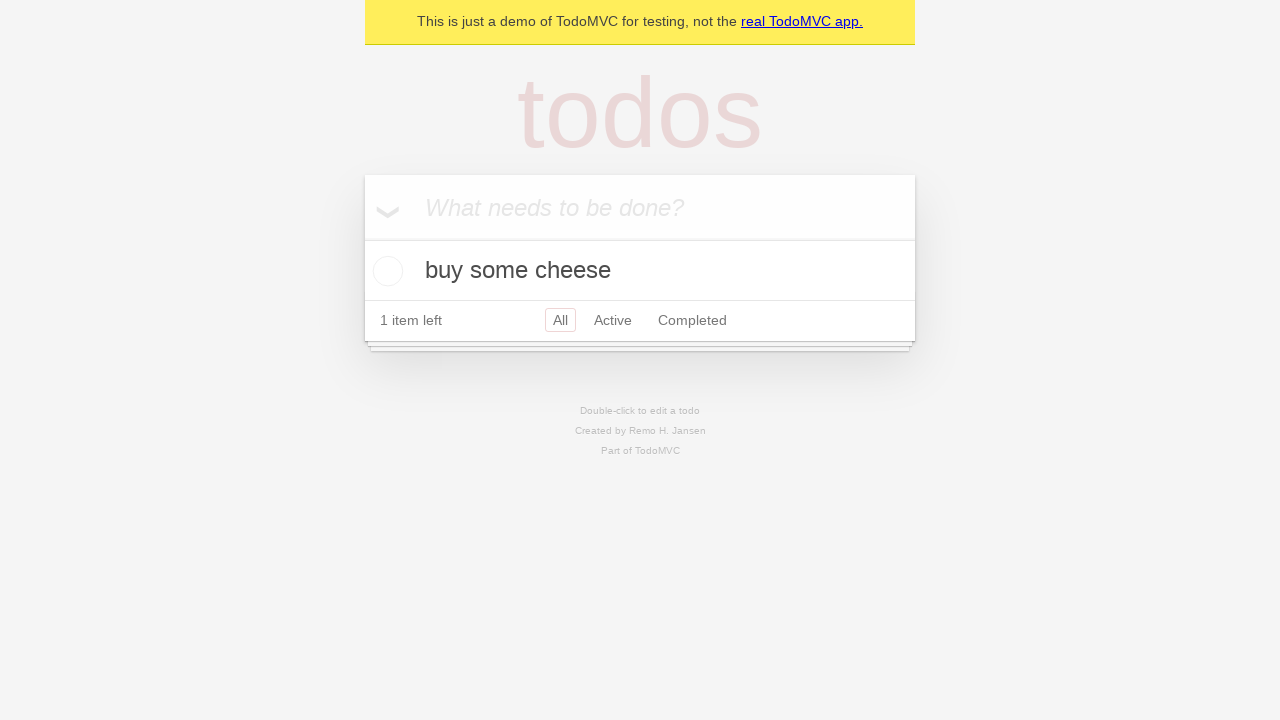

Filled new todo input with 'feed the cat' on .new-todo
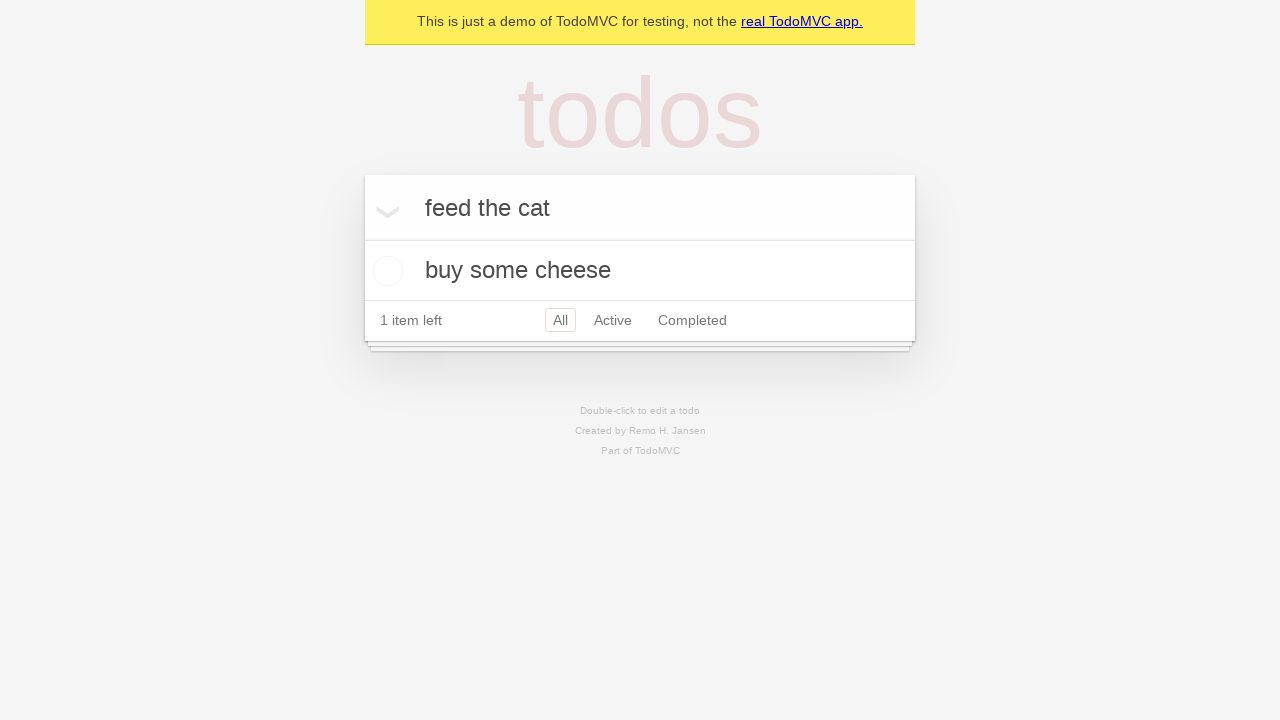

Pressed Enter to create second todo on .new-todo
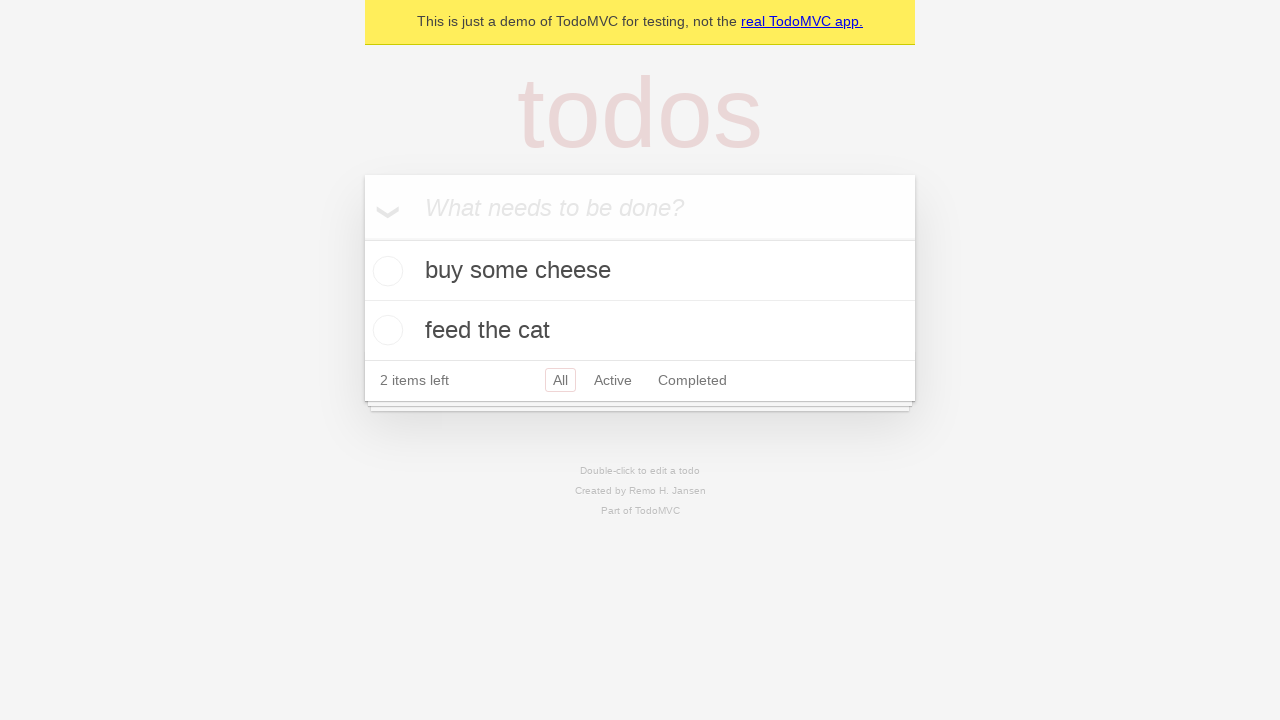

Waited for both todo items to appear in the list
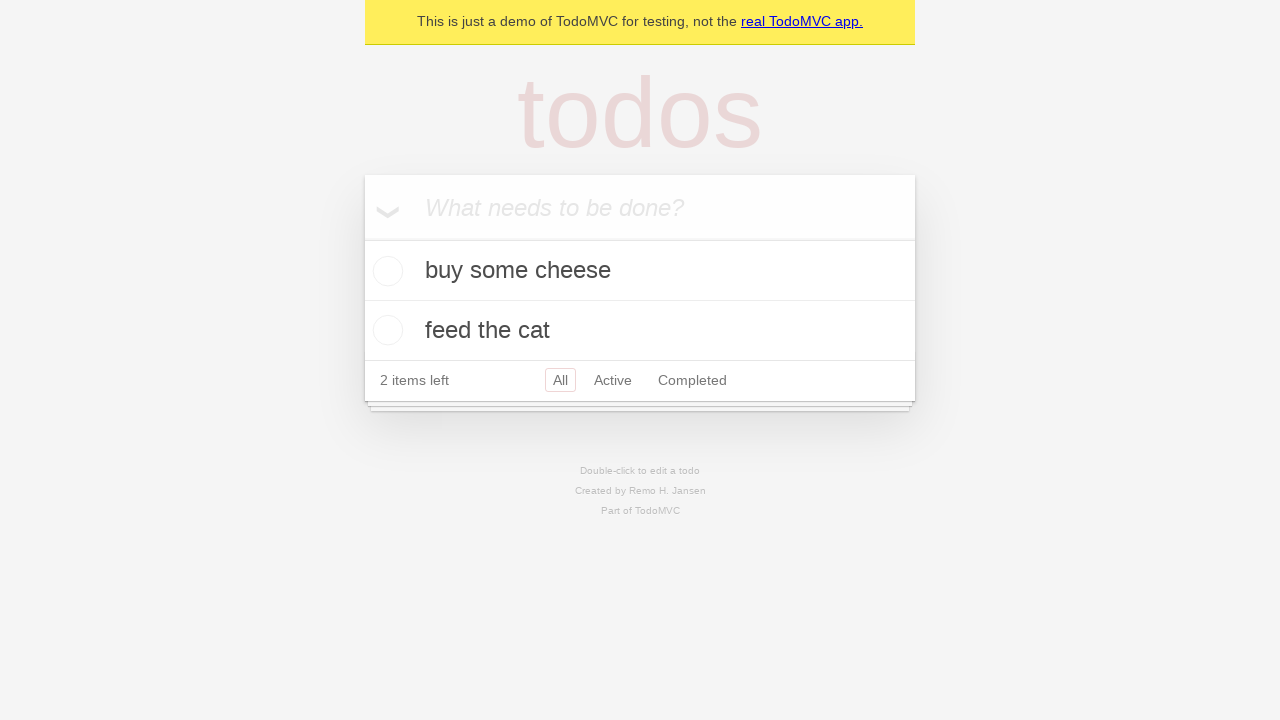

Checked the first todo item at (385, 271) on .todo-list li >> nth=0 >> .toggle
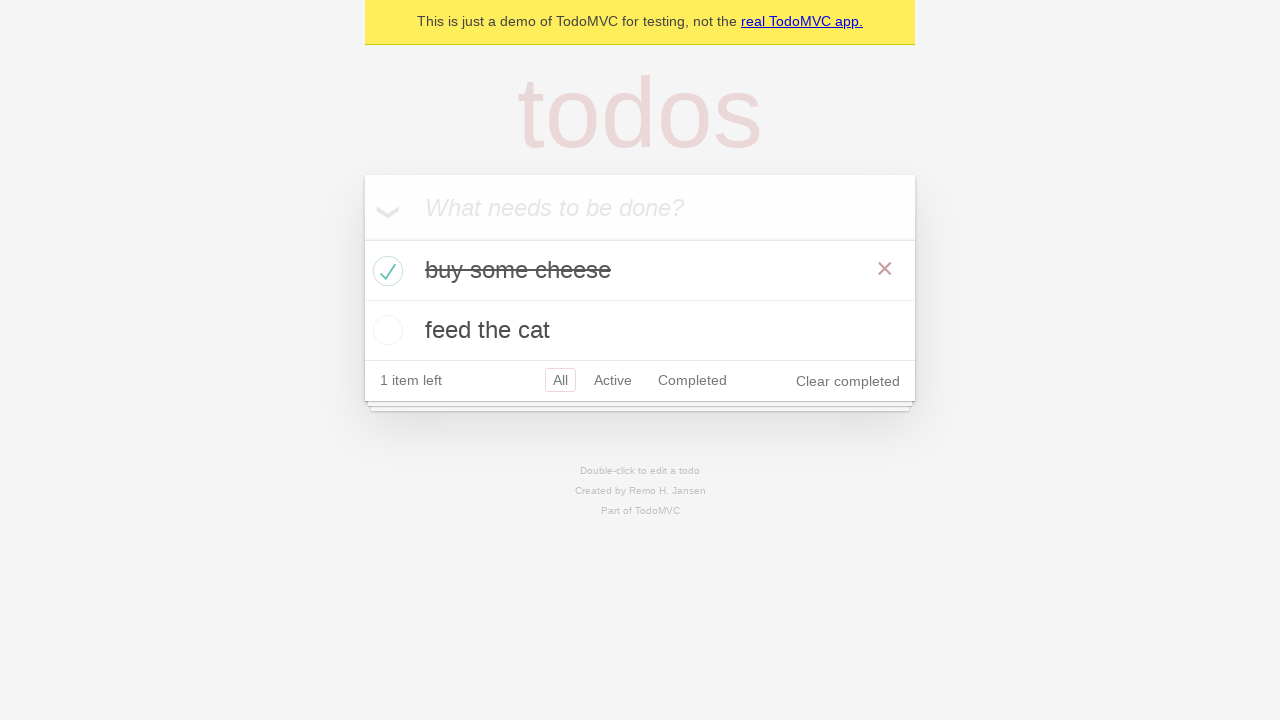

Reloaded the page to test data persistence
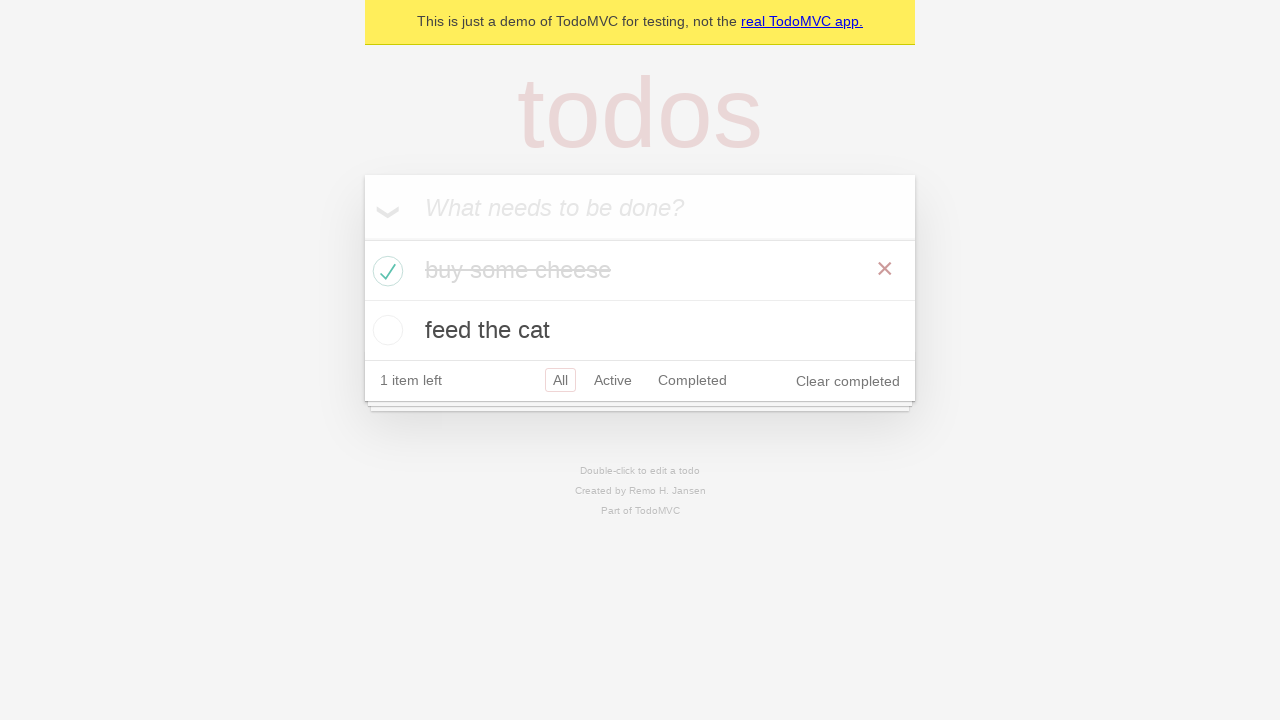

Verified both todo items persisted after page reload
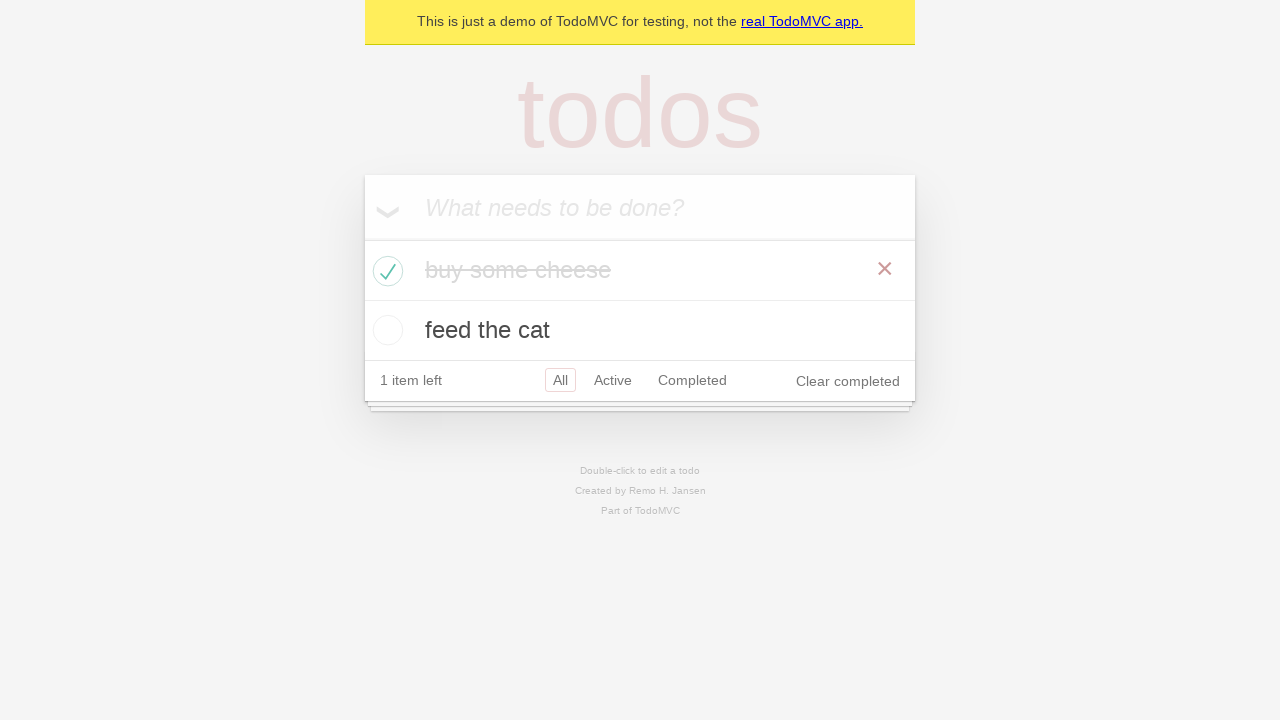

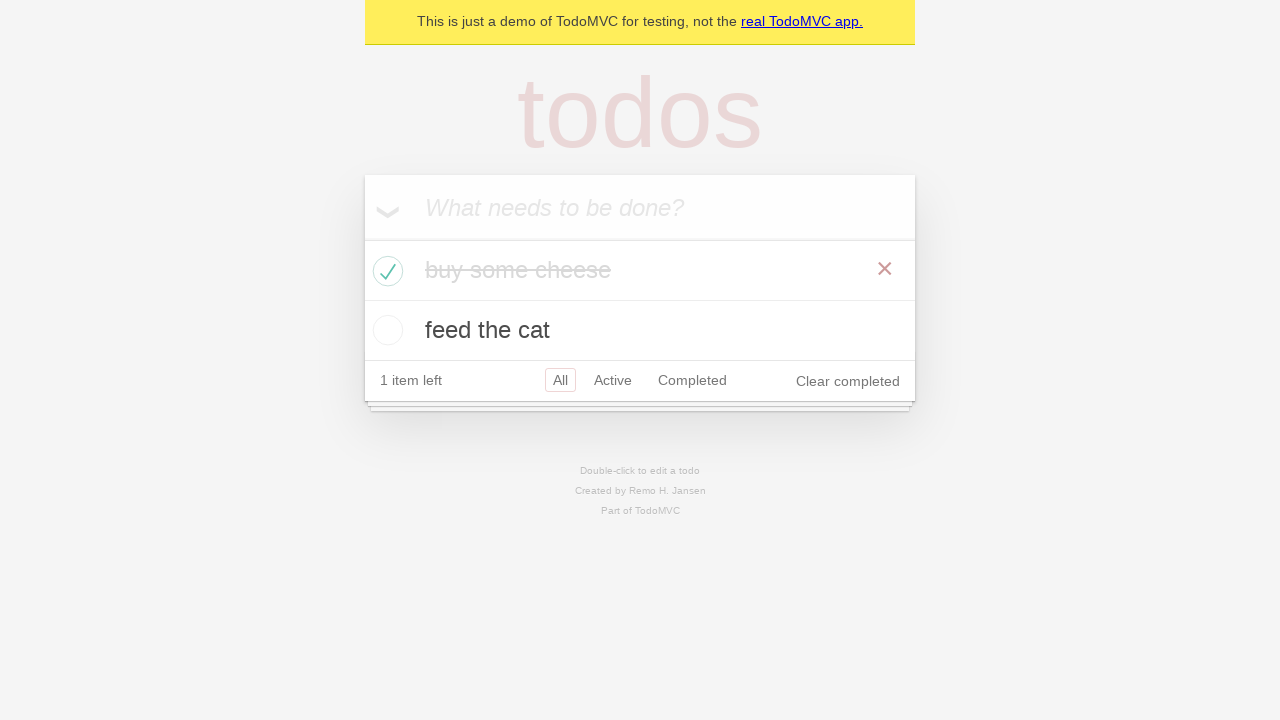